Fills out a registration form with personal information including name, address, phone, SSN, username and password, then submits the form

Starting URL: https://parabank.parasoft.com/parabank/register.htm

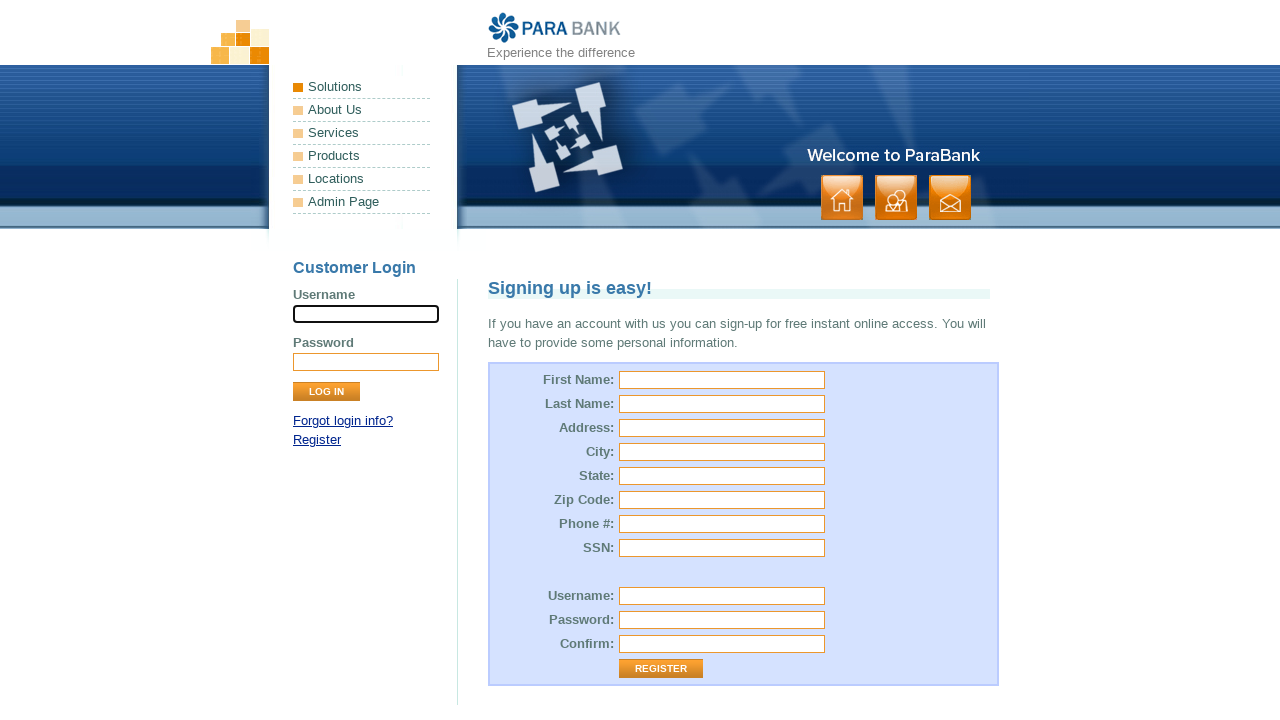

Filled first name field with 'Alice' on input[name='customer.firstName']
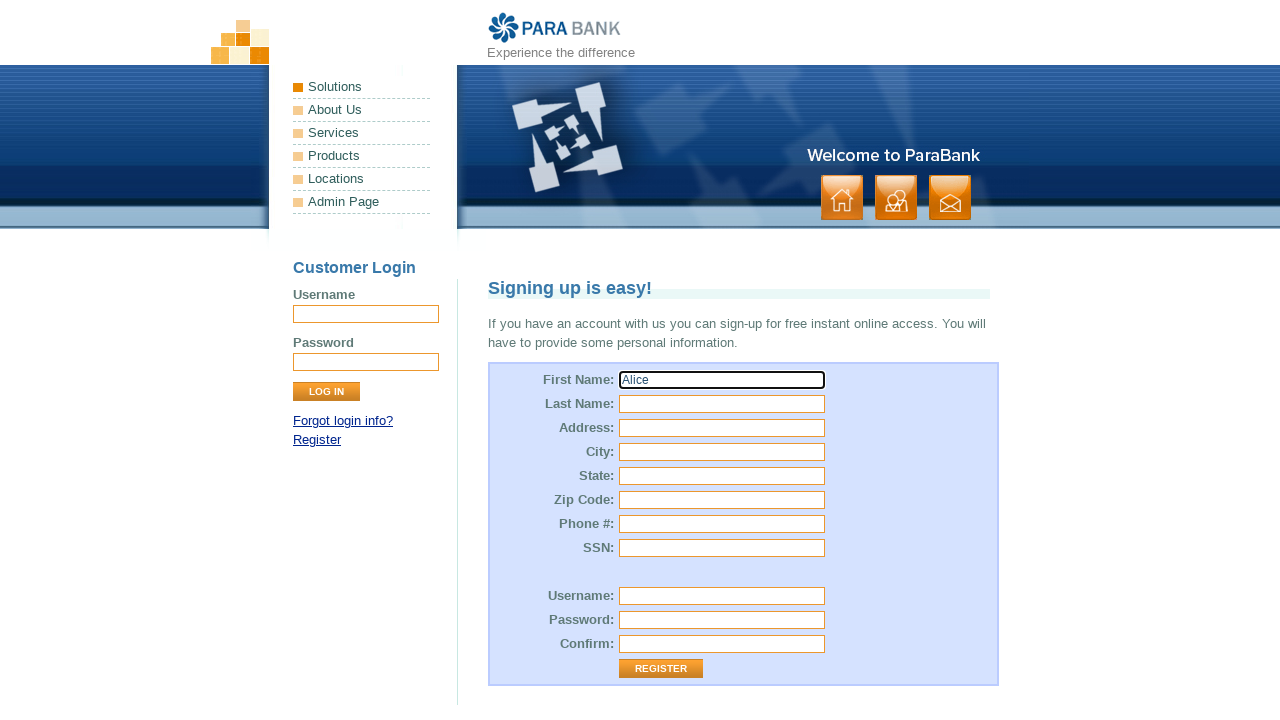

Filled last name field with 'Johnson' on input[name='customer.lastName']
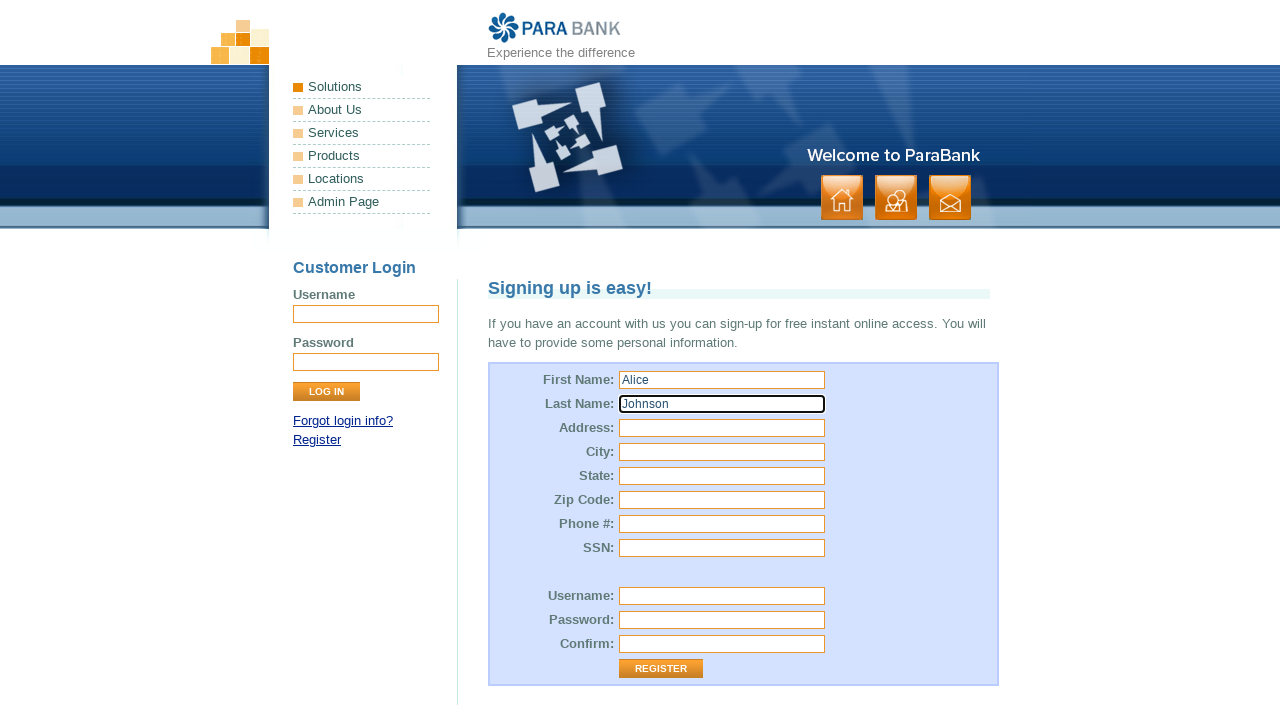

Filled street address field with '123 Main Street' on input[name='customer.address.street']
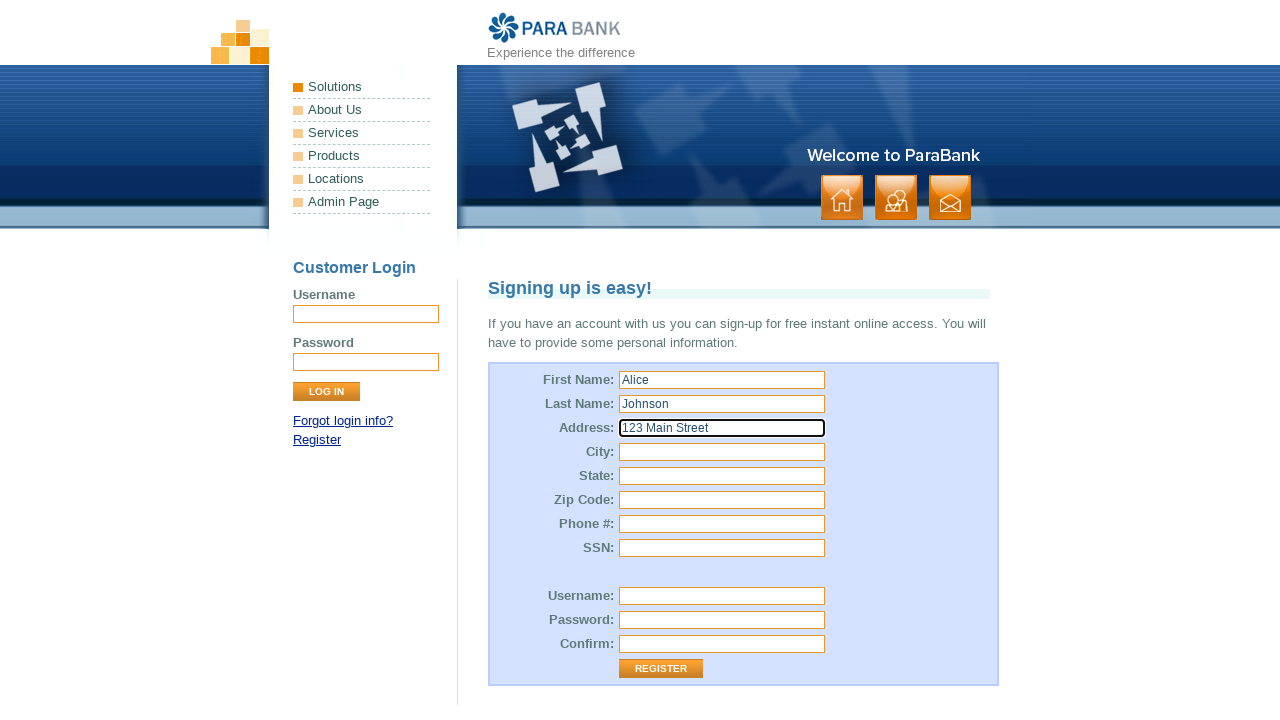

Filled city field with 'San Francisco' on input[name='customer.address.city']
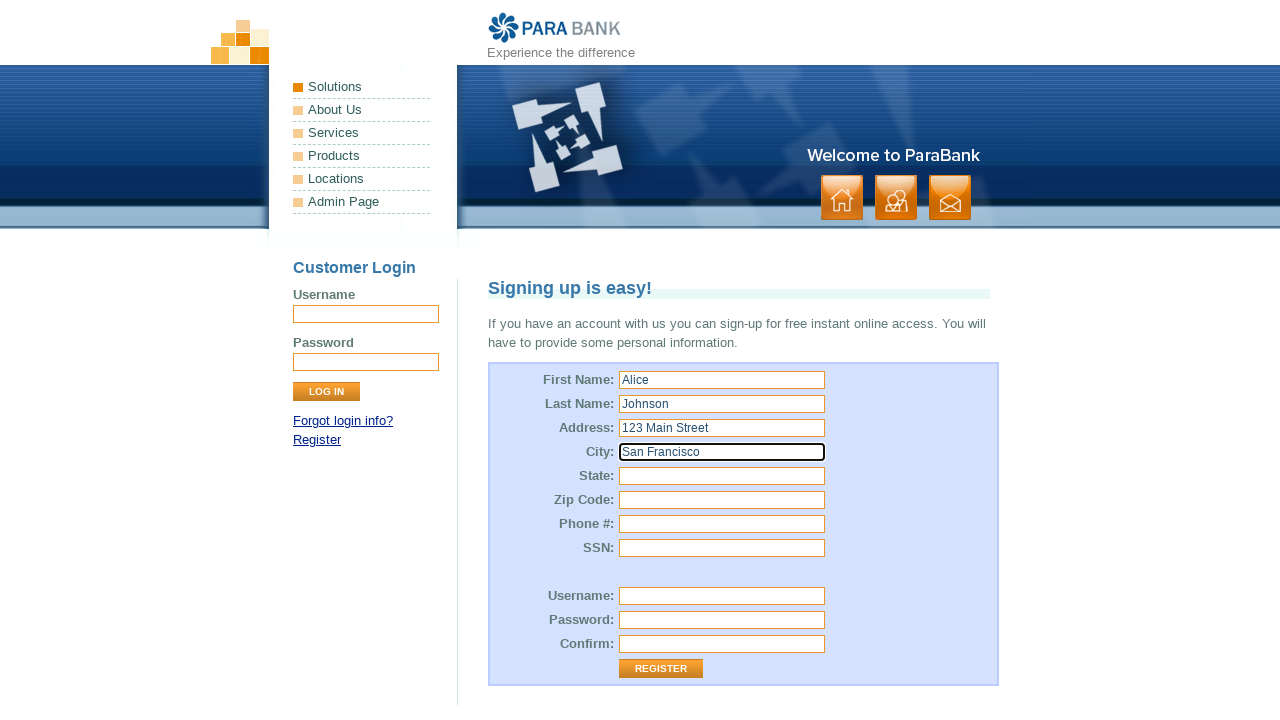

Filled state field with 'California' on input[name='customer.address.state']
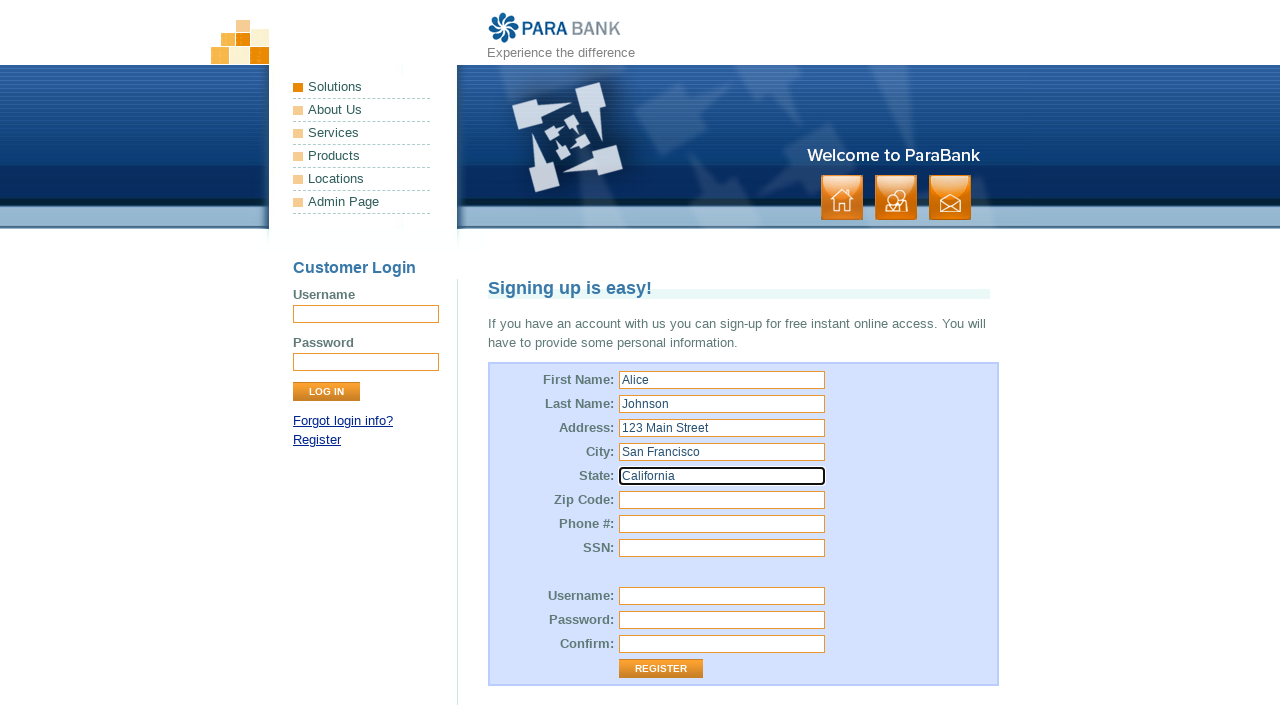

Filled zip code field with '94102' on input[name='customer.address.zipCode']
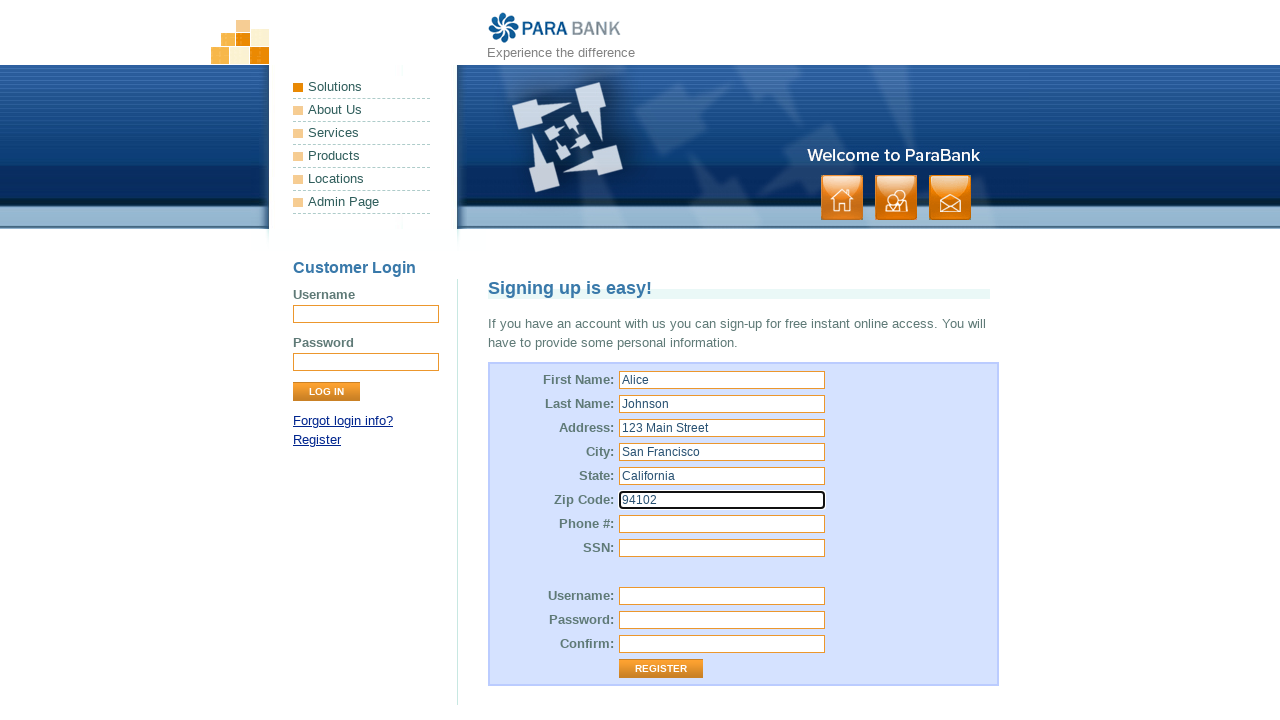

Filled phone number field with '4155551234' on input[name='customer.phoneNumber']
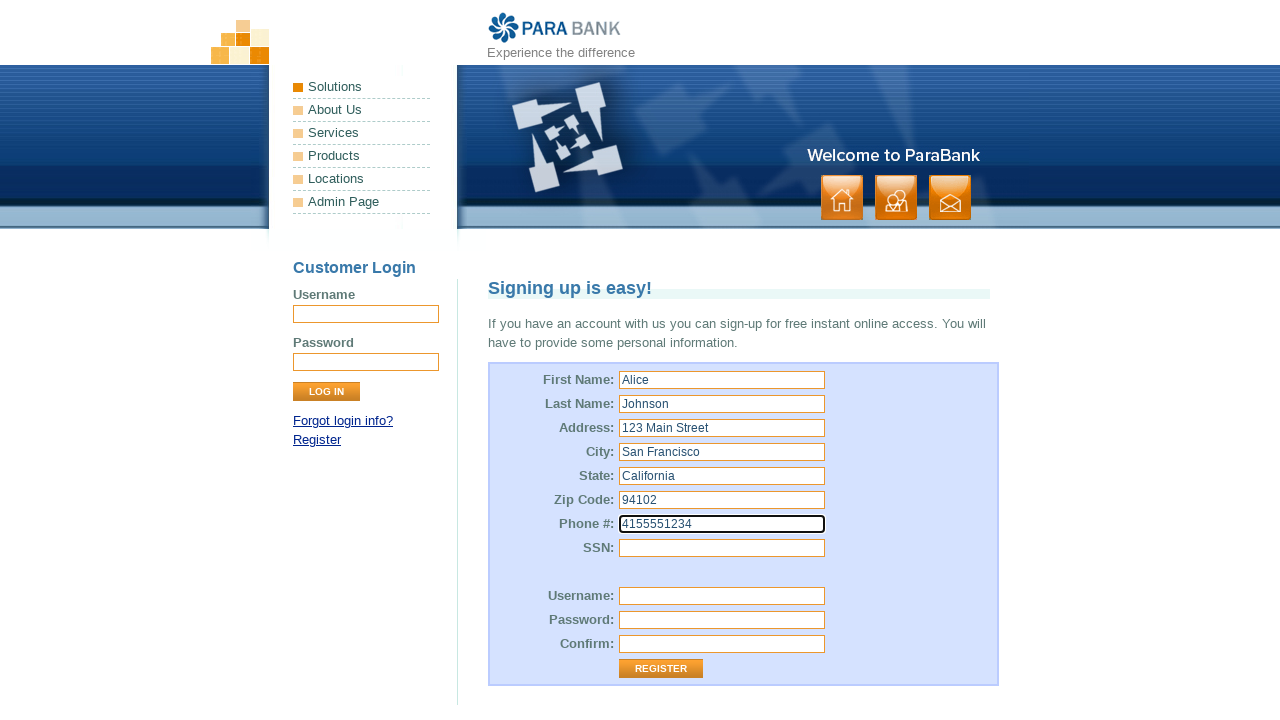

Filled SSN field with '123456789' on input[name='customer.ssn']
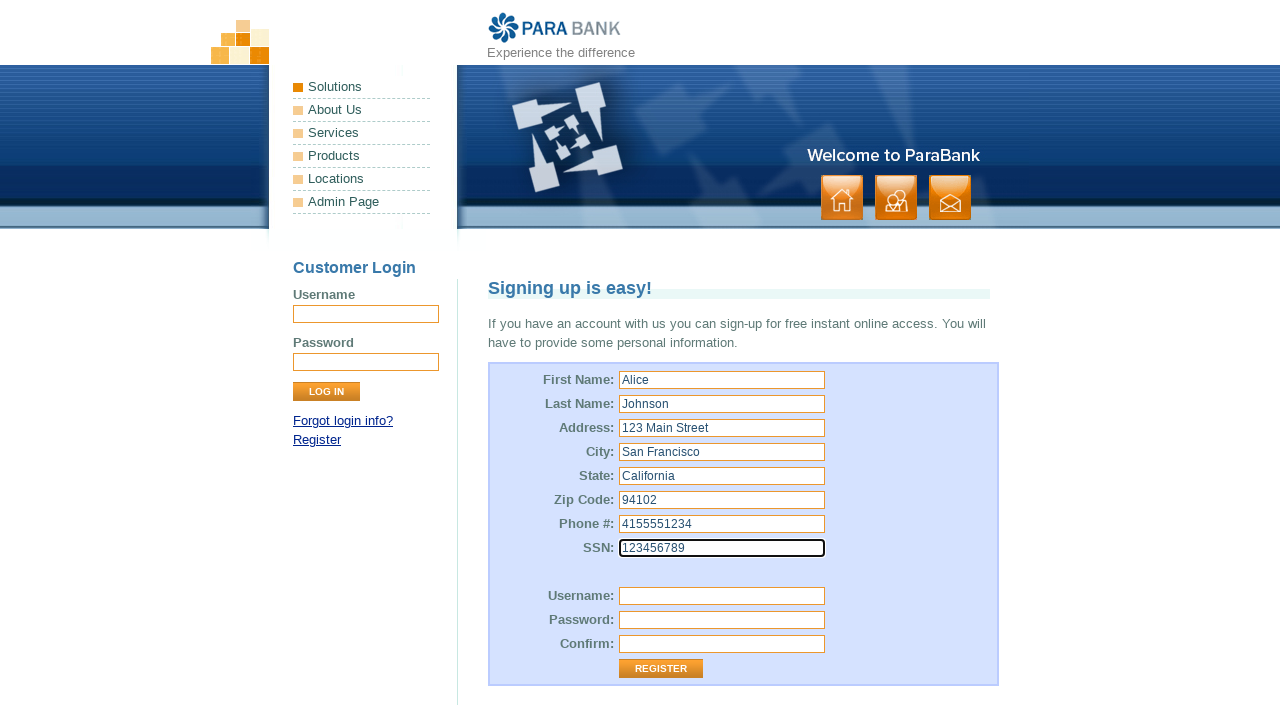

Filled username field with 'testuser2024' on input[name='customer.username']
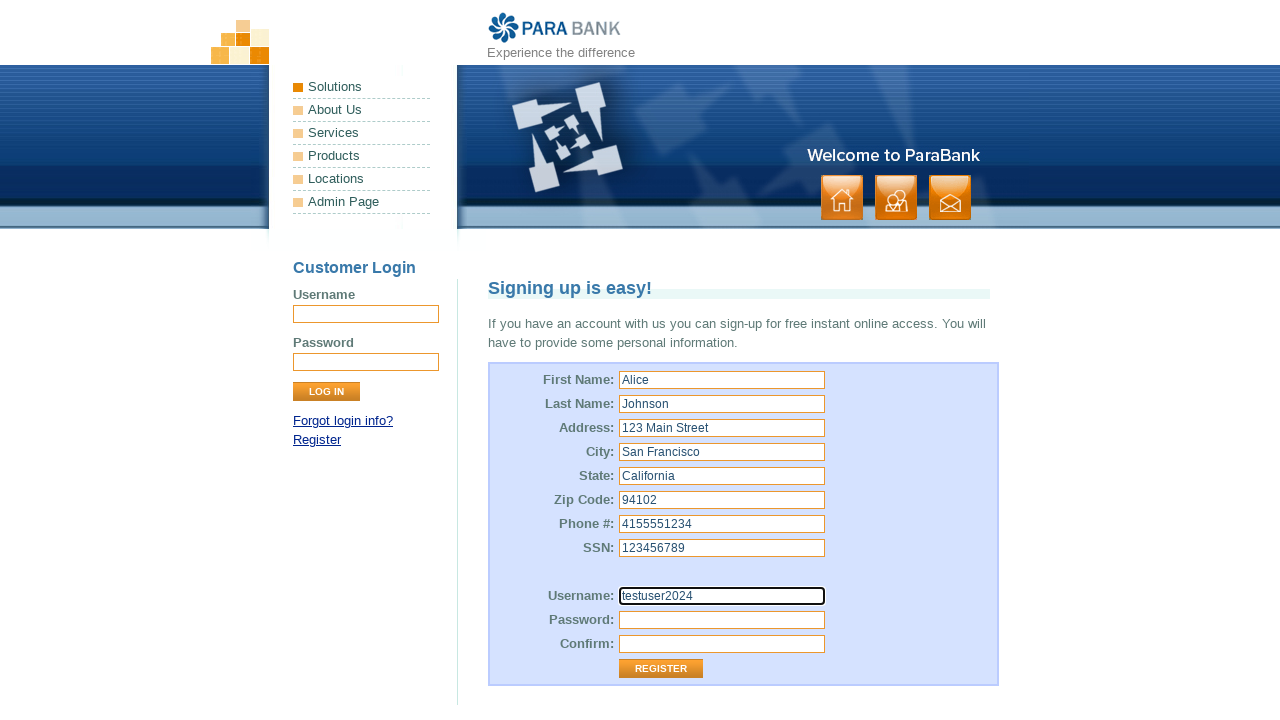

Filled password field with 'SecurePass123' on input[name='customer.password']
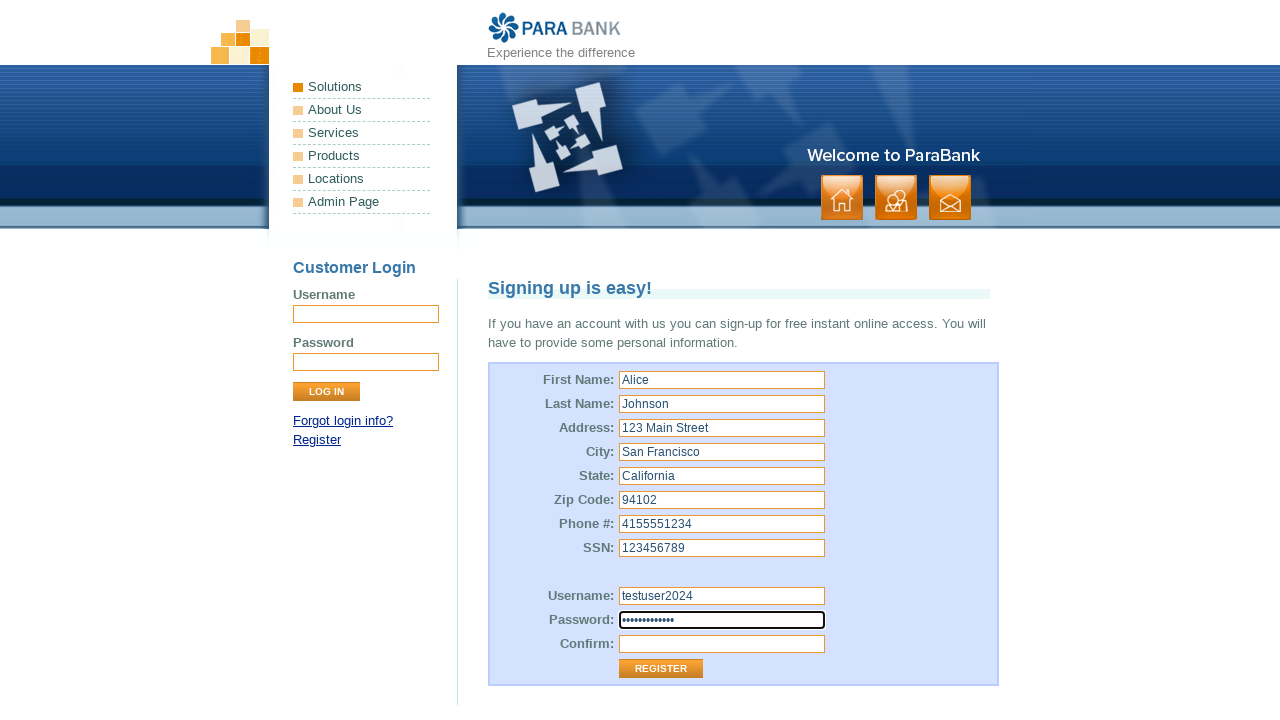

Filled password confirmation field with 'SecurePass123' on input[name='repeatedPassword']
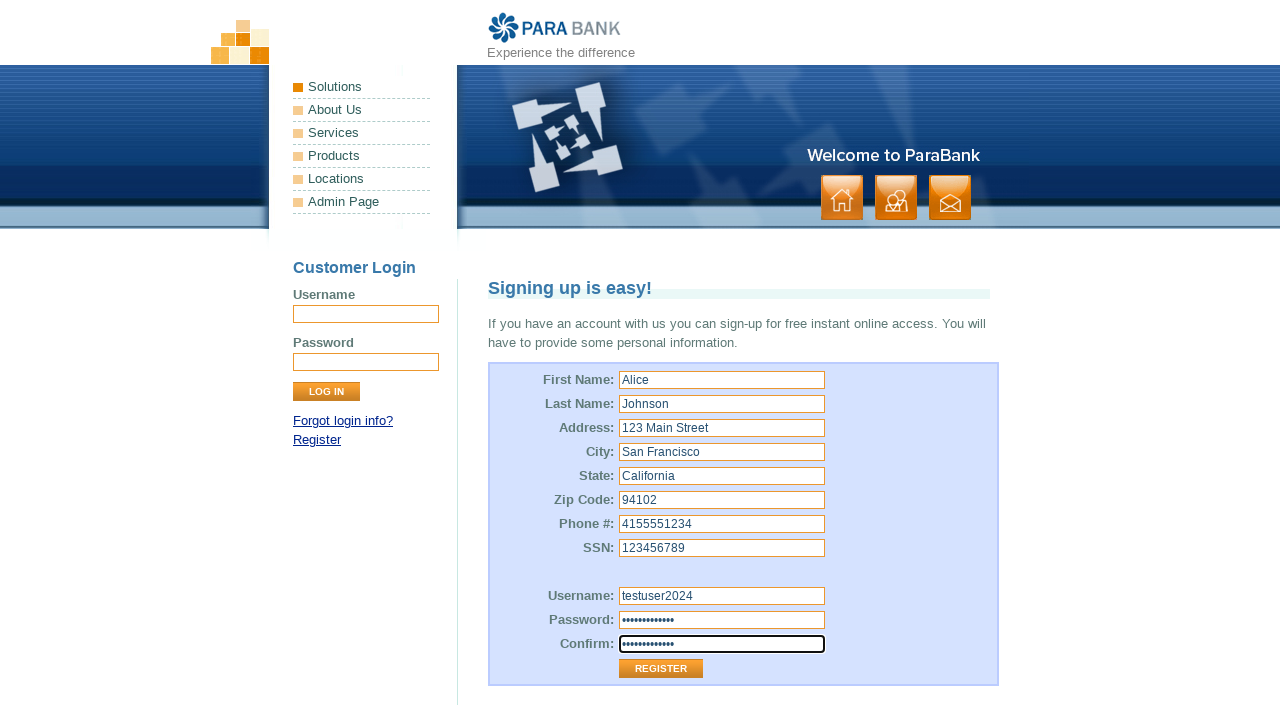

Clicked register button to submit the form at (896, 198) on .button
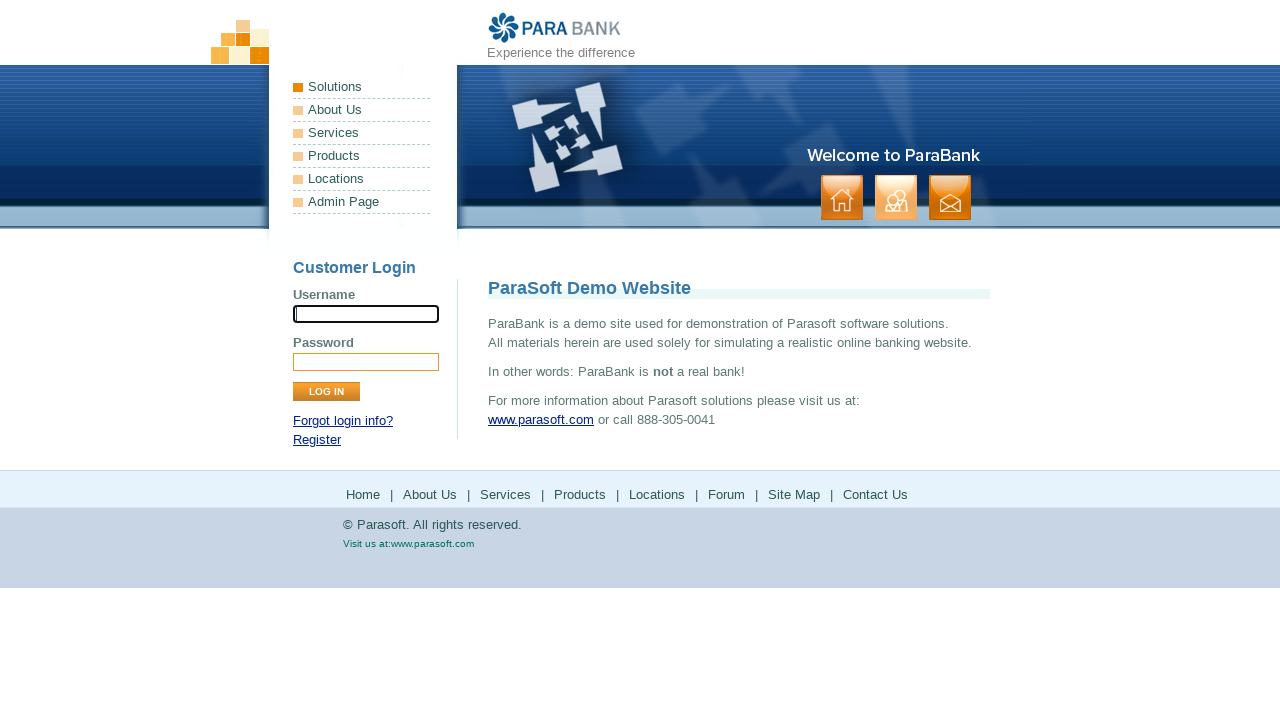

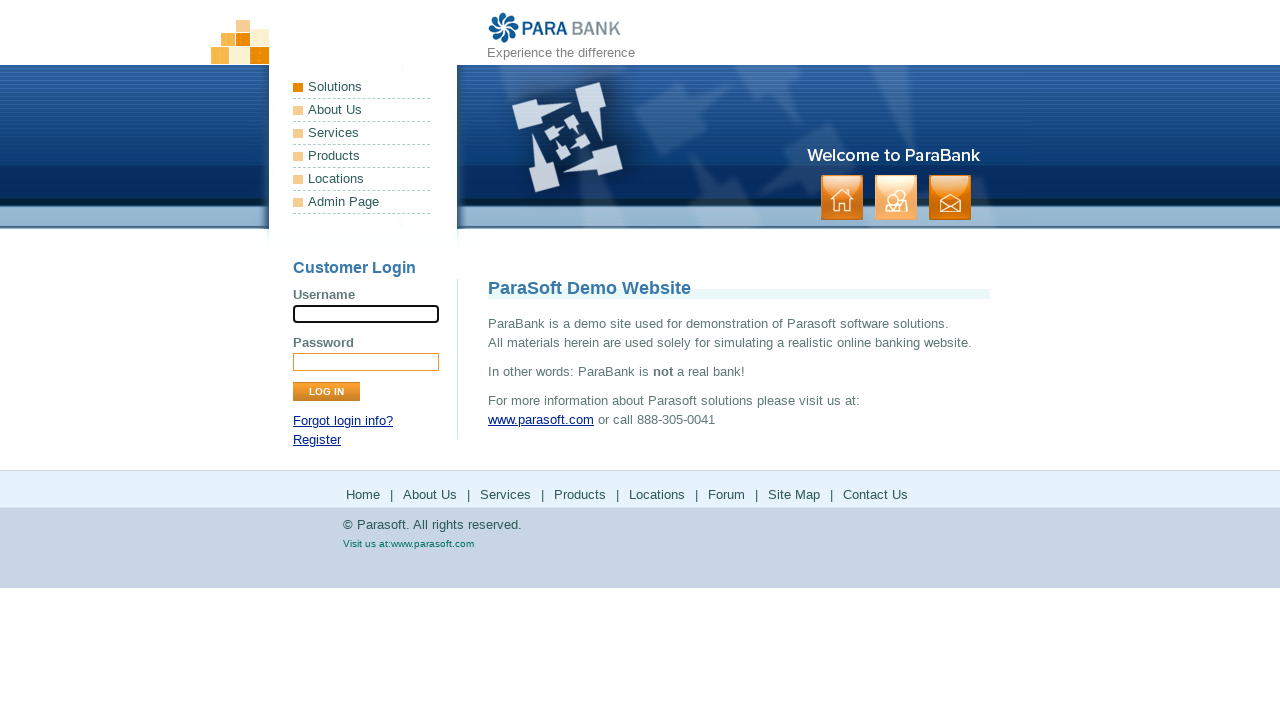